Tests the "Become A MERN Store Seller" form submission by filling in seller details including name, email, phone number, business brand, and description, then submitting the form.

Starting URL: https://shopdemo-alex-hot.koyeb.app/sell

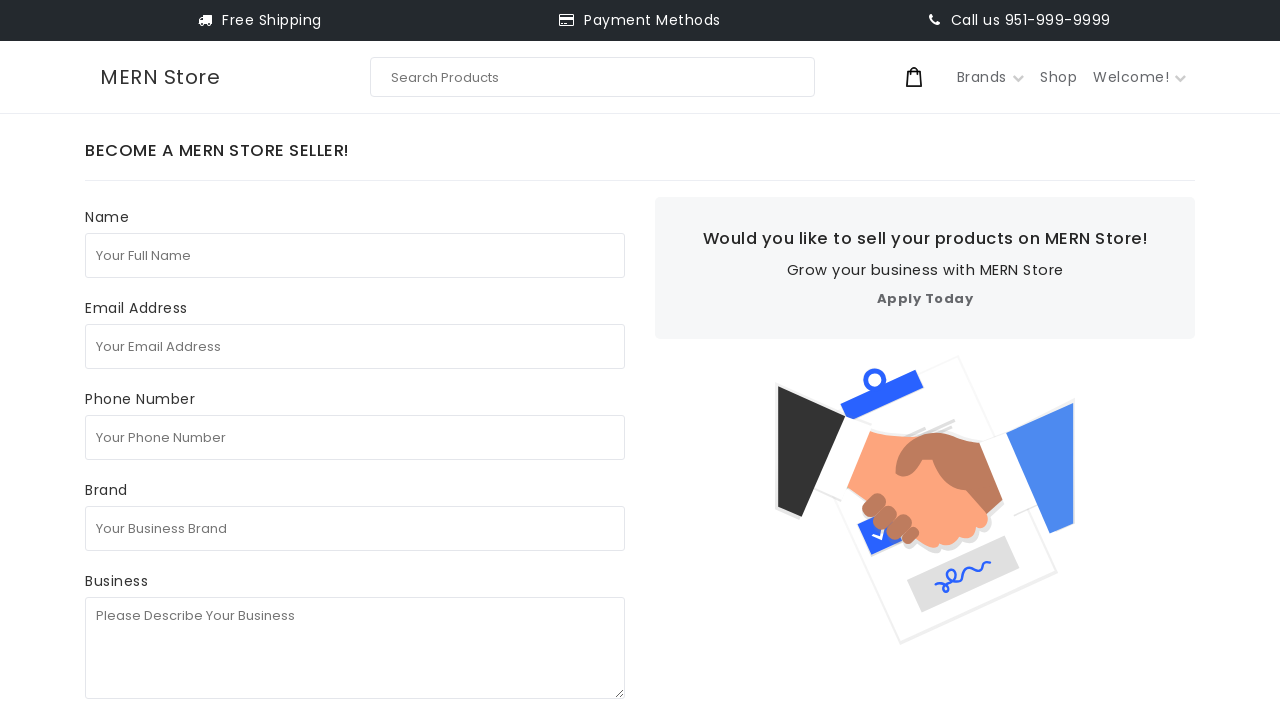

Filled in seller's full name field with 'test seller' on internal:attr=[placeholder="Your Full Name"i]
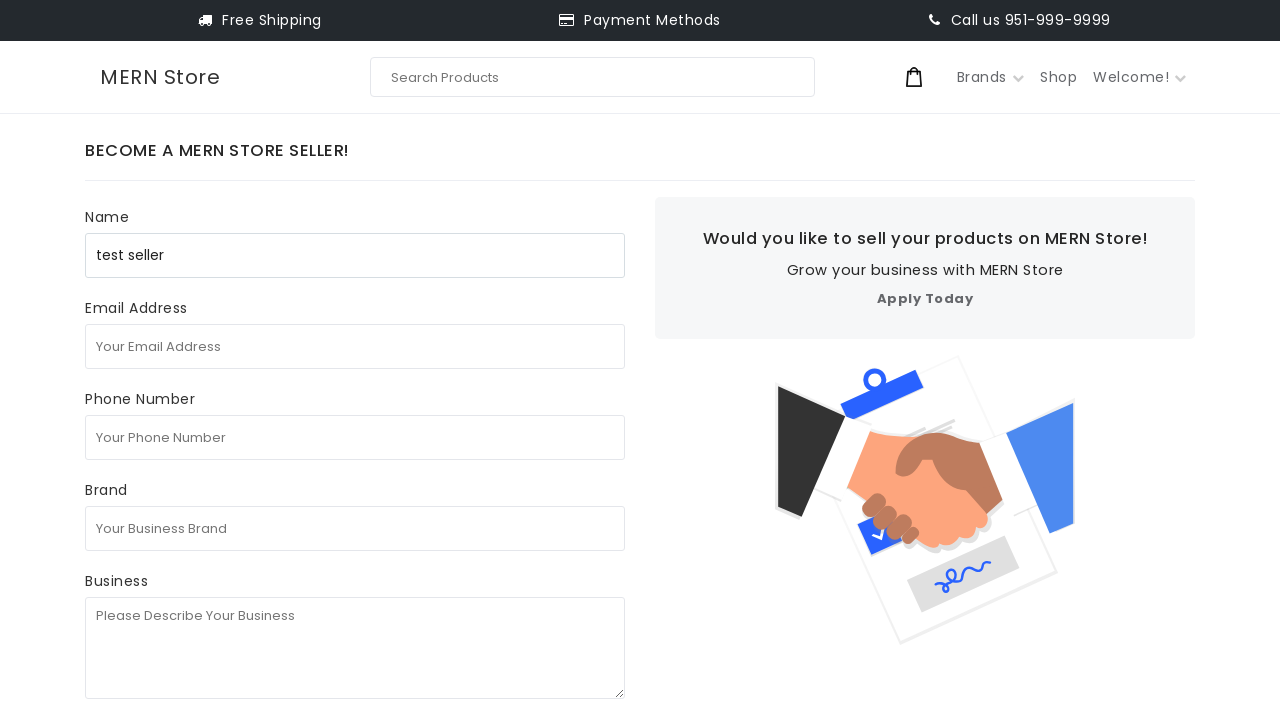

Filled in email address field with 'seller1749839265@gmail.com' on internal:attr=[placeholder="Your Email Address"i]
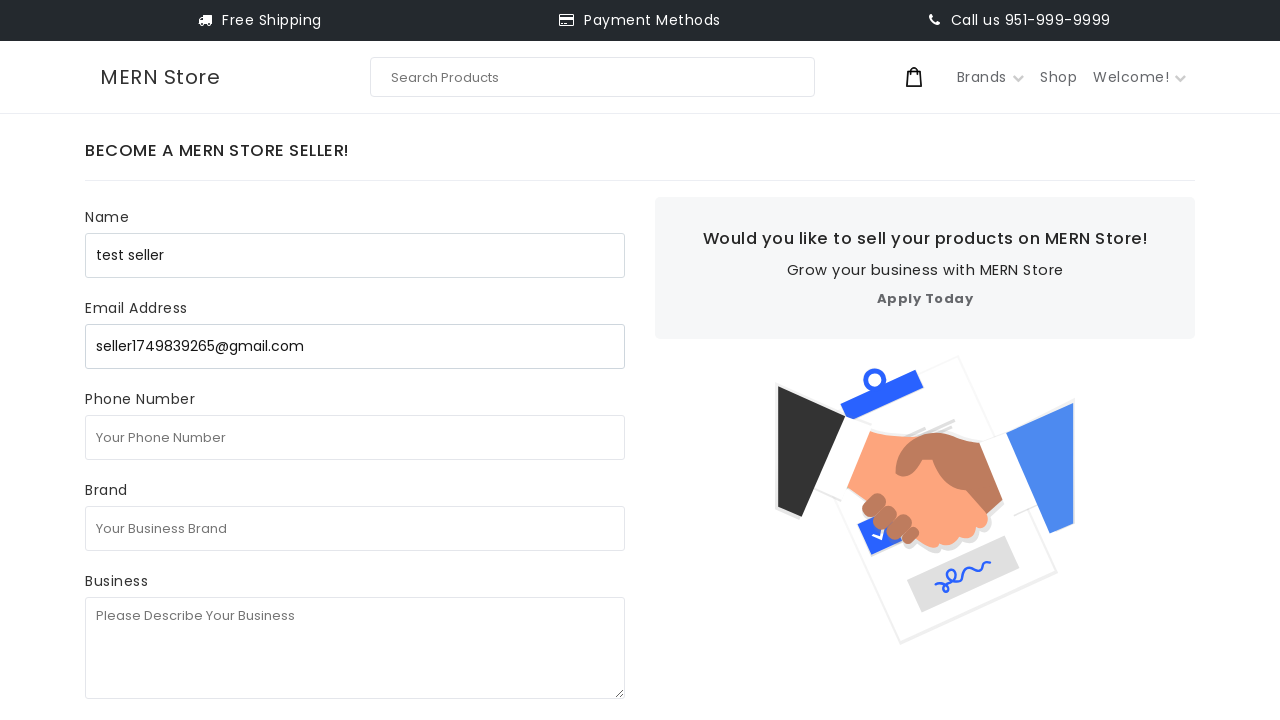

Filled in phone number field with '1231231231' on internal:attr=[placeholder="Your Phone Number"i]
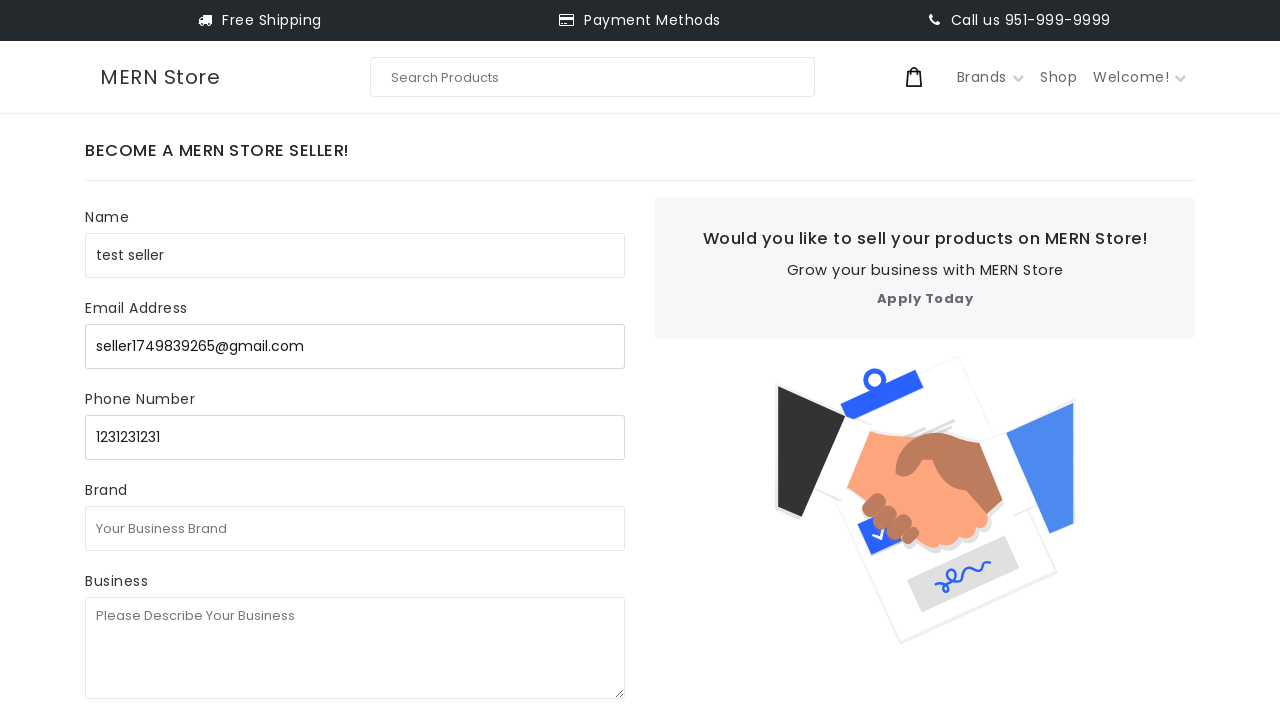

Filled in business brand field with 'test business' on internal:attr=[placeholder="Your Business Brand"i]
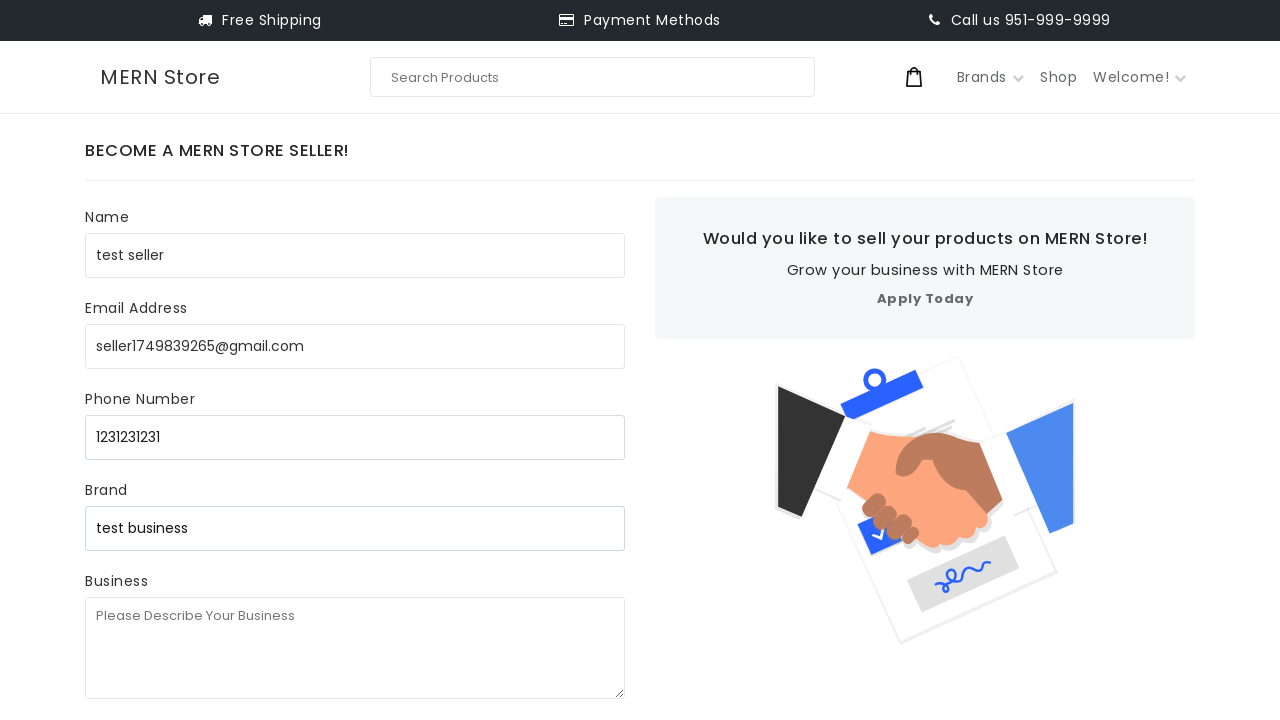

Filled in business description field with 'test test testc' on internal:attr=[placeholder="Please Describe Your Business"i]
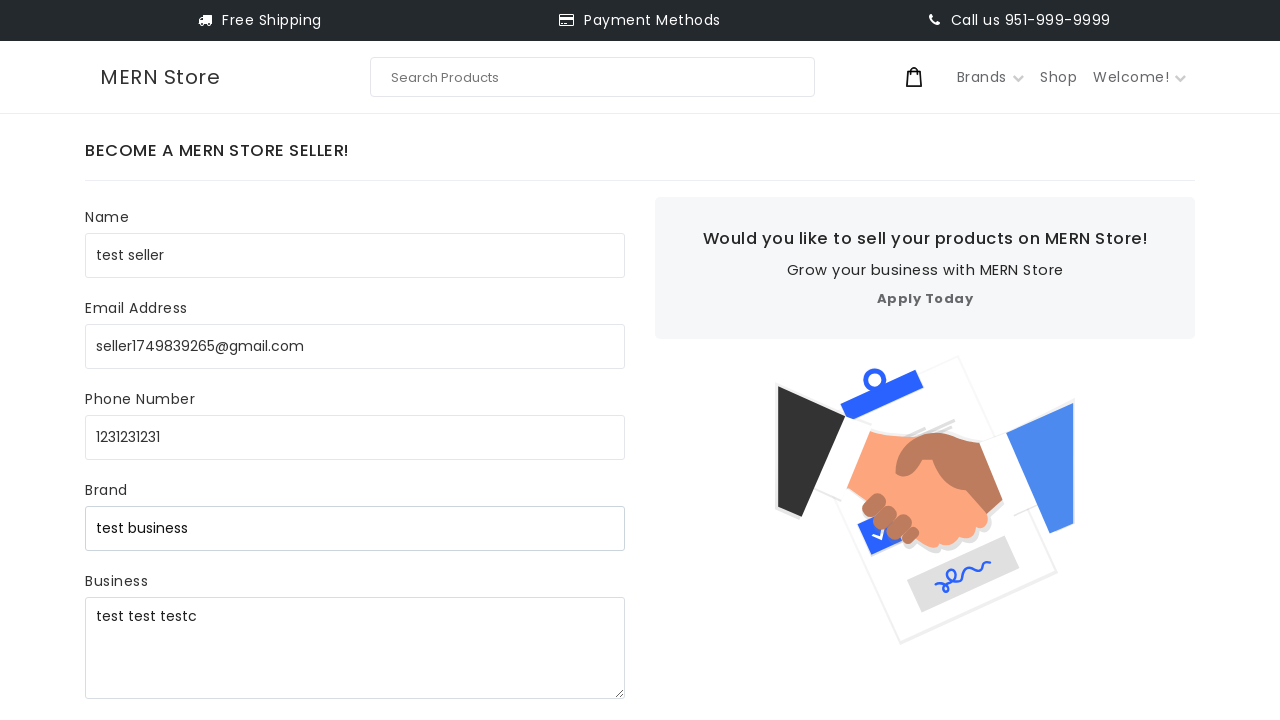

Clicked Submit button to submit the 'Become A MERN Store Seller' form at (152, 382) on internal:role=button[name="Submit"i]
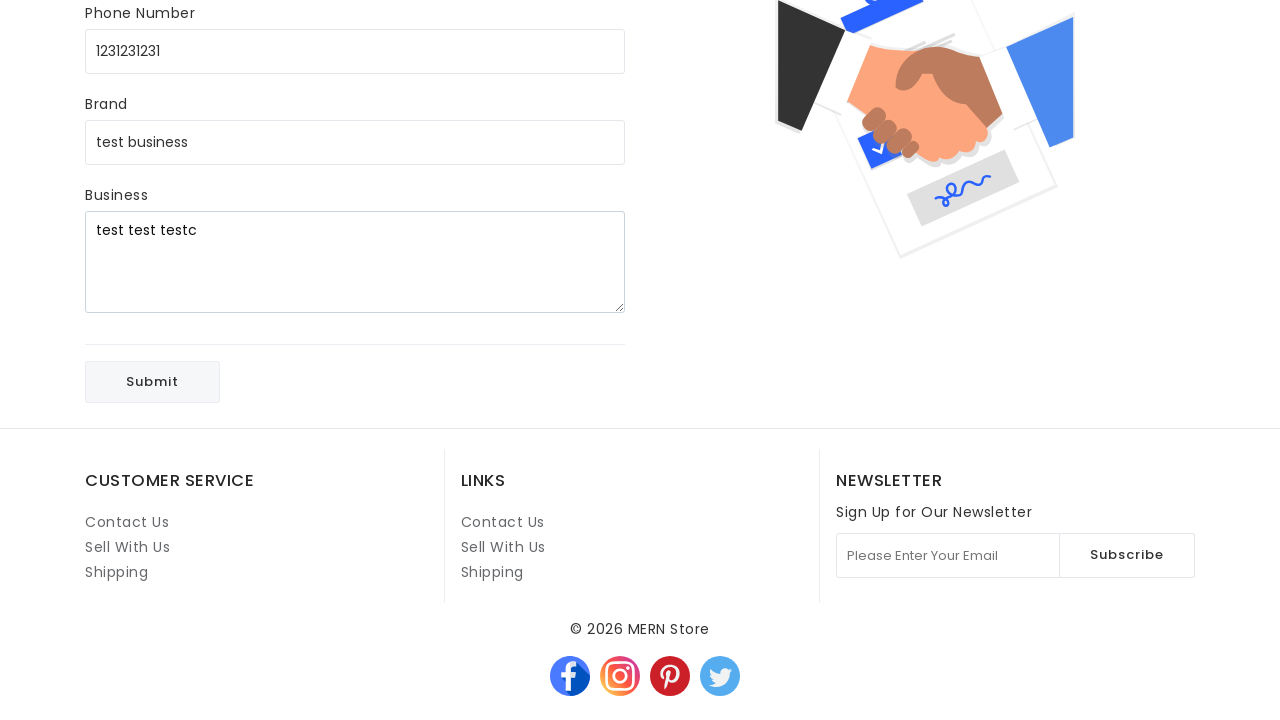

Waited 1000ms for form to process and clear after submission
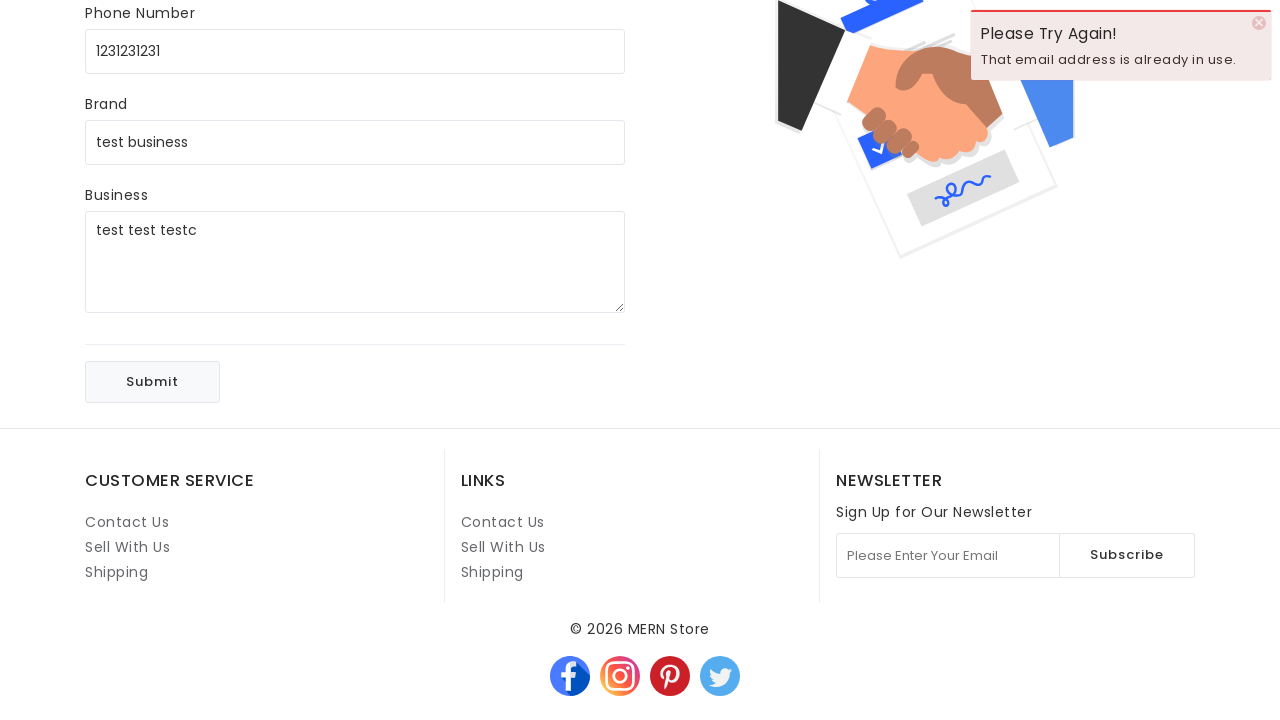

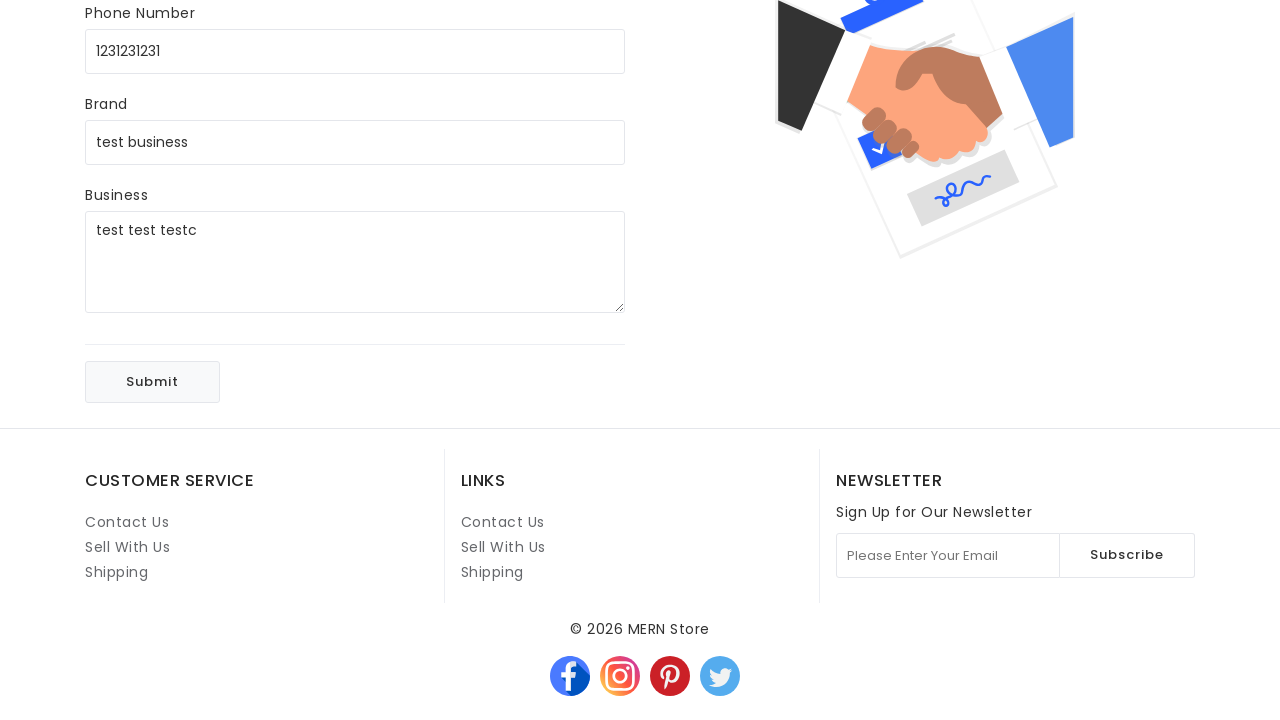